Tests that the complete all checkbox updates state when individual items are completed or cleared

Starting URL: https://demo.playwright.dev/todomvc

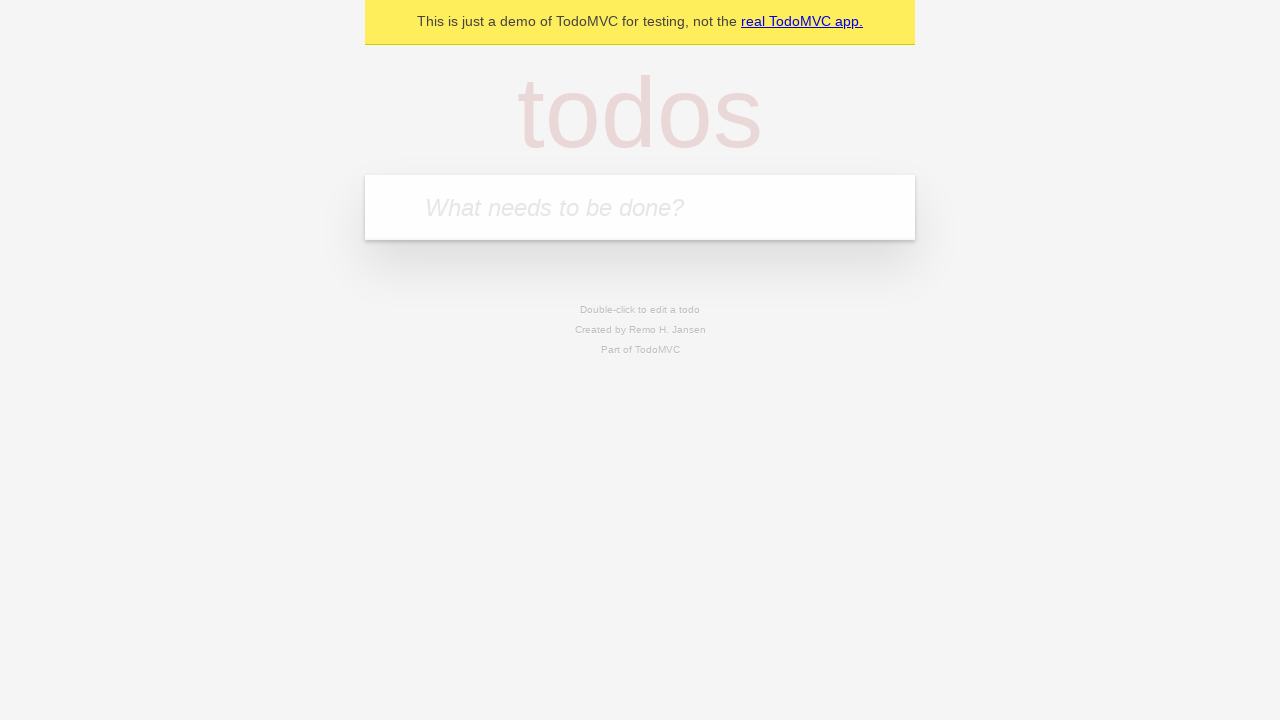

Filled todo input with 'buy some cheese' on internal:attr=[placeholder="What needs to be done?"i]
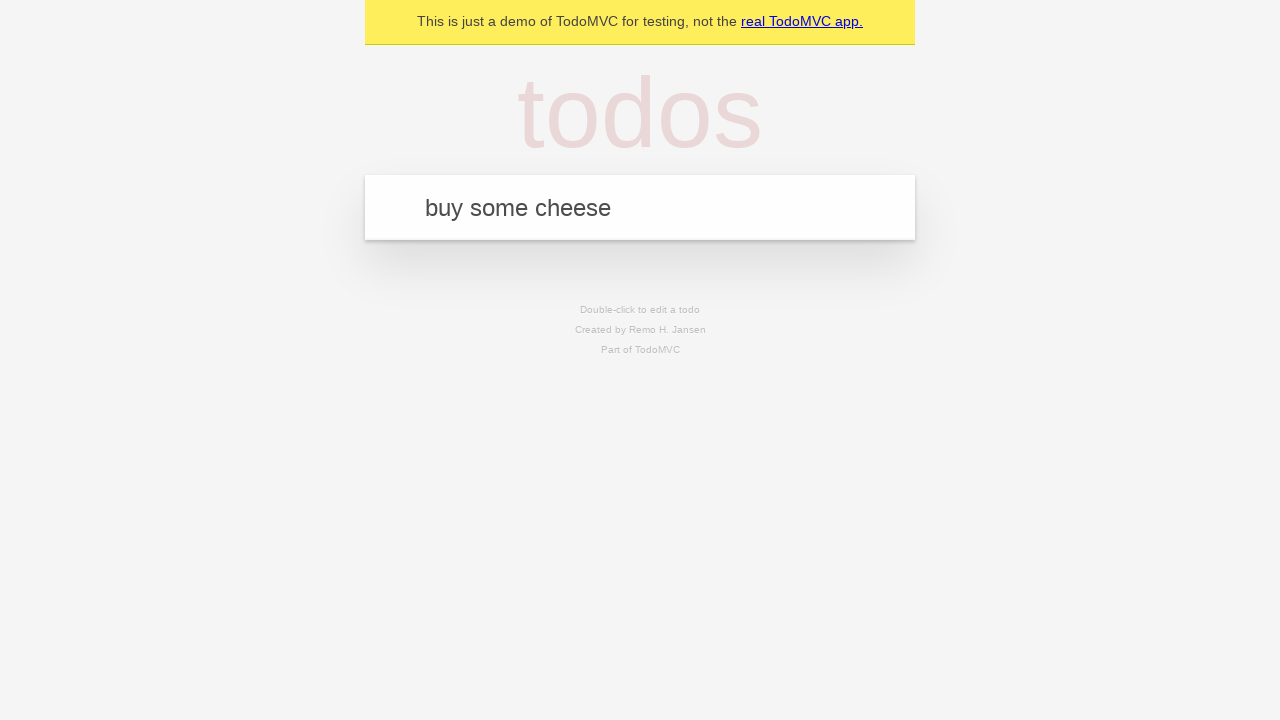

Pressed Enter to add first todo on internal:attr=[placeholder="What needs to be done?"i]
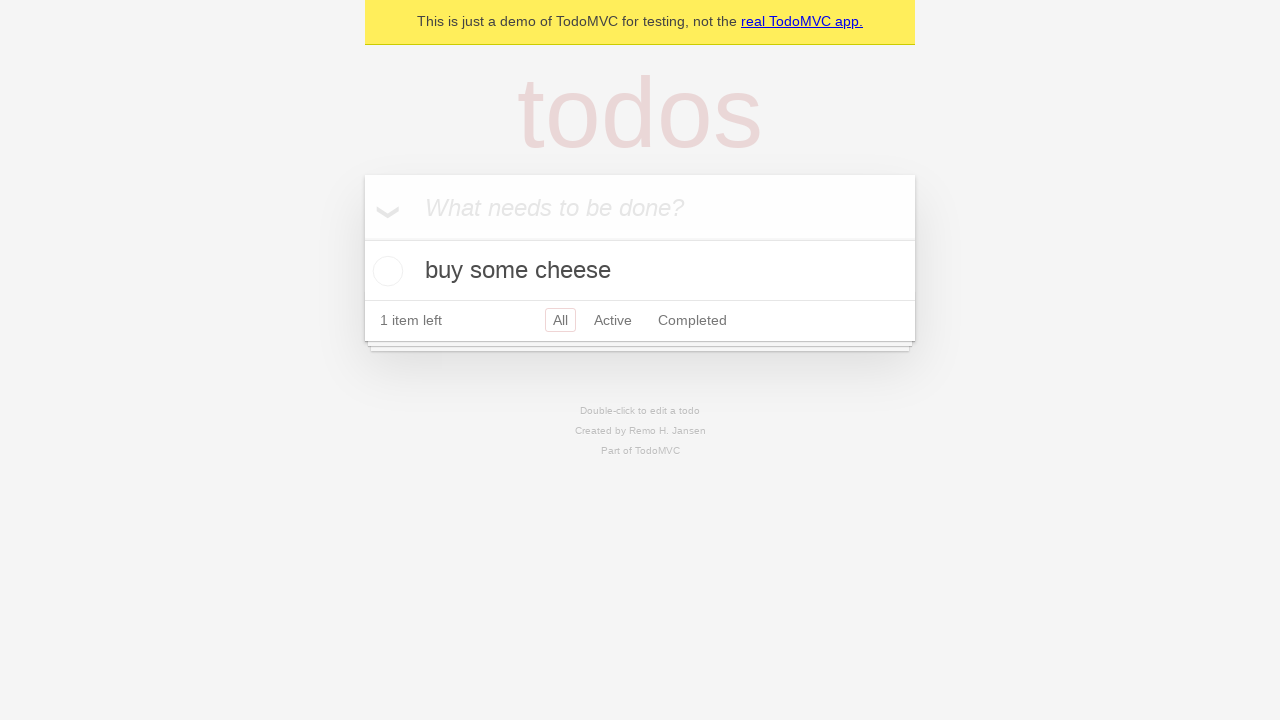

Filled todo input with 'feed the cat' on internal:attr=[placeholder="What needs to be done?"i]
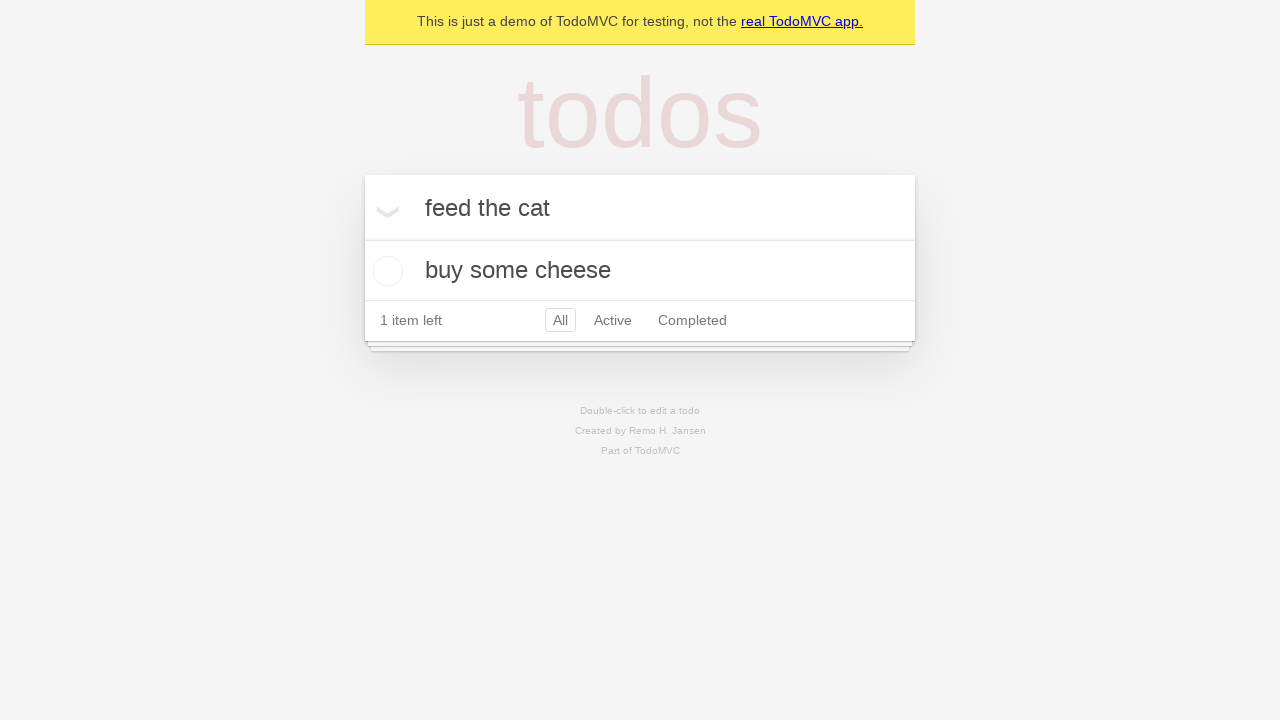

Pressed Enter to add second todo on internal:attr=[placeholder="What needs to be done?"i]
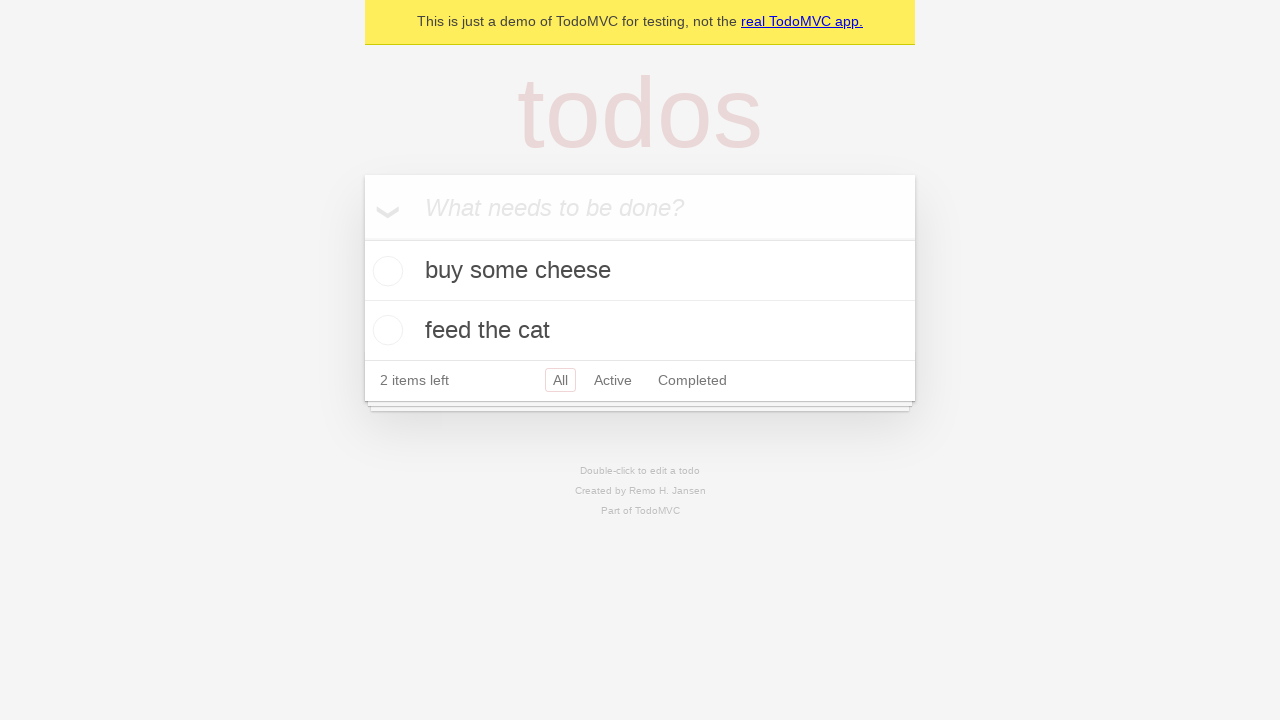

Filled todo input with 'book a doctors appointment' on internal:attr=[placeholder="What needs to be done?"i]
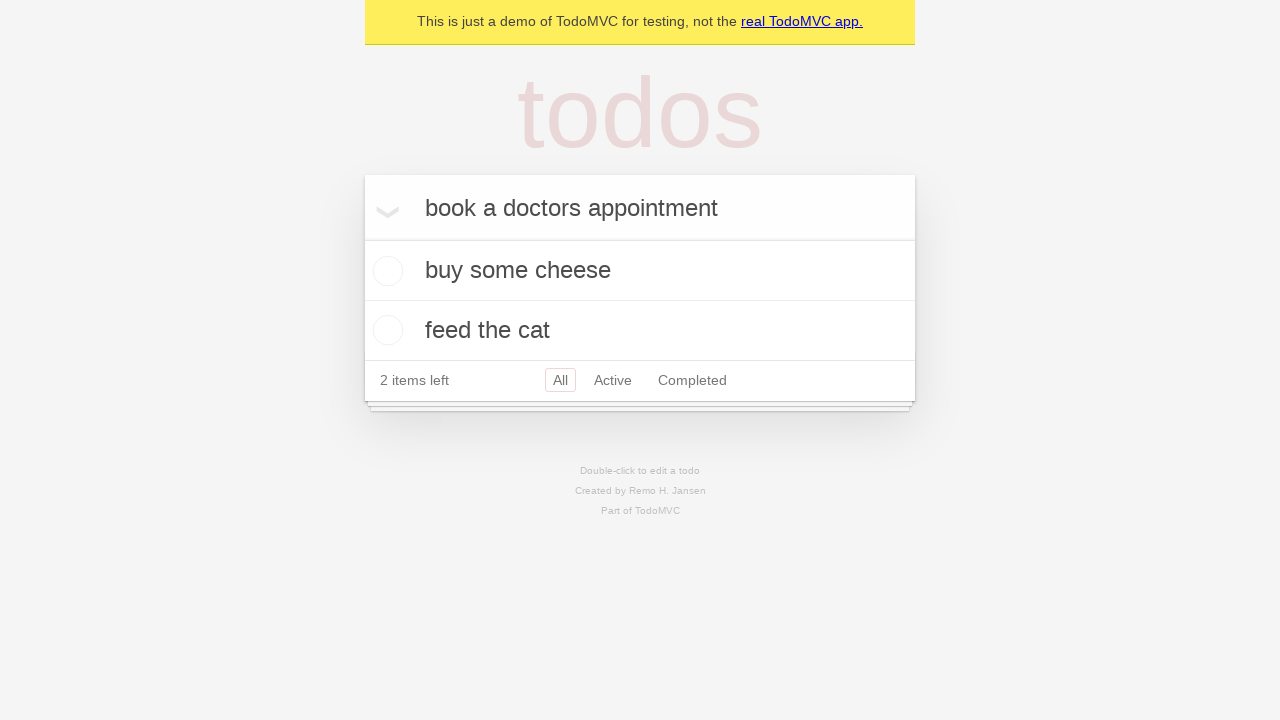

Pressed Enter to add third todo on internal:attr=[placeholder="What needs to be done?"i]
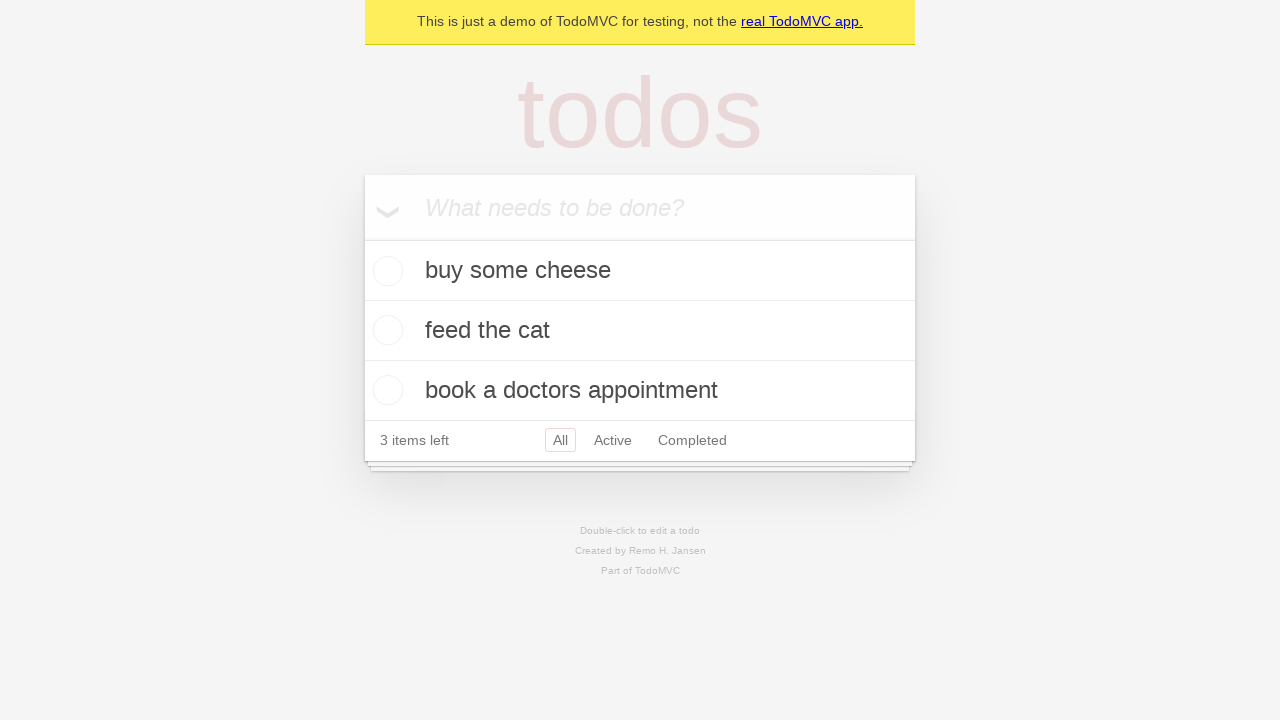

Waited for all three todo items to load
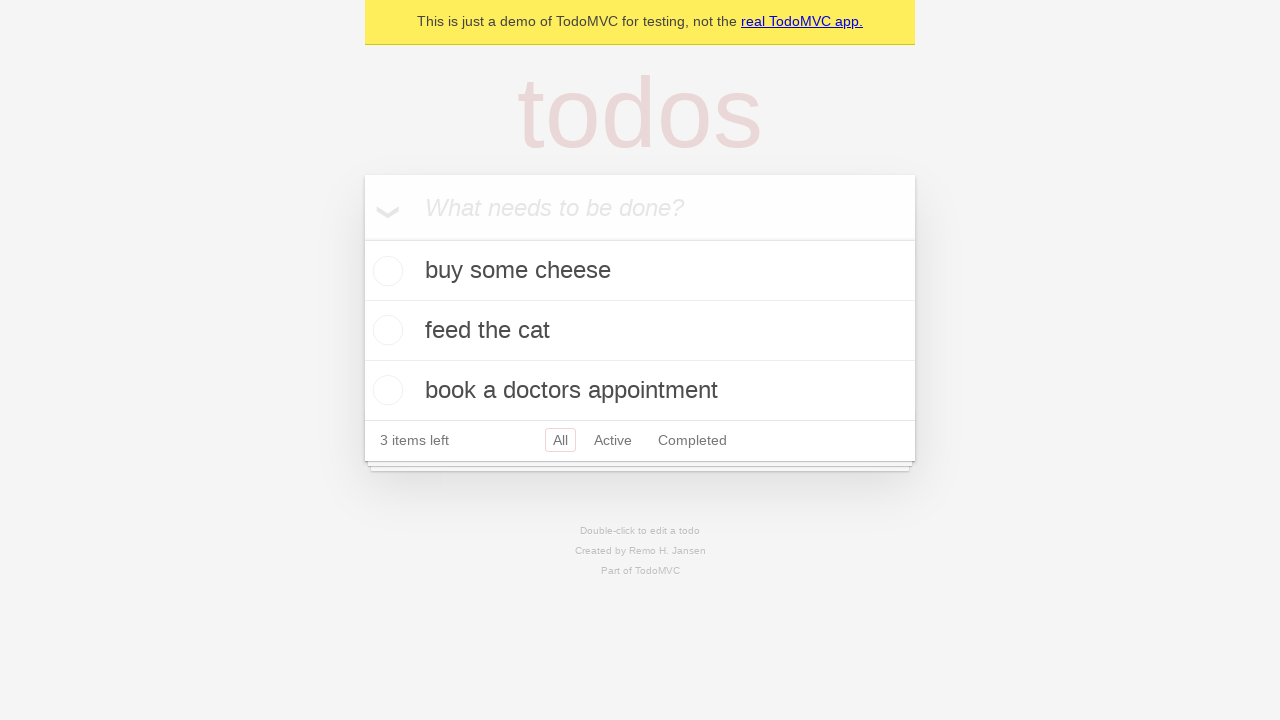

Clicked 'Mark all as complete' checkbox to complete all todos at (362, 238) on internal:label="Mark all as complete"i
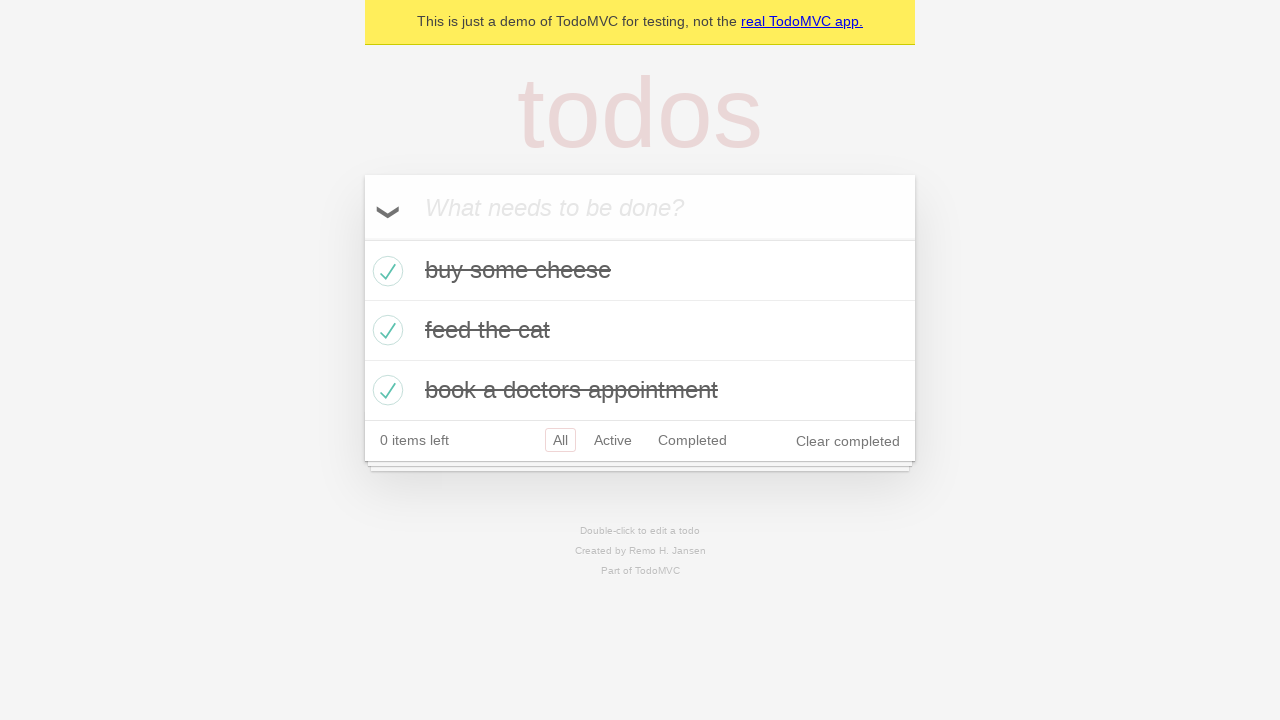

Unchecked the first todo item at (385, 271) on internal:testid=[data-testid="todo-item"s] >> nth=0 >> internal:role=checkbox
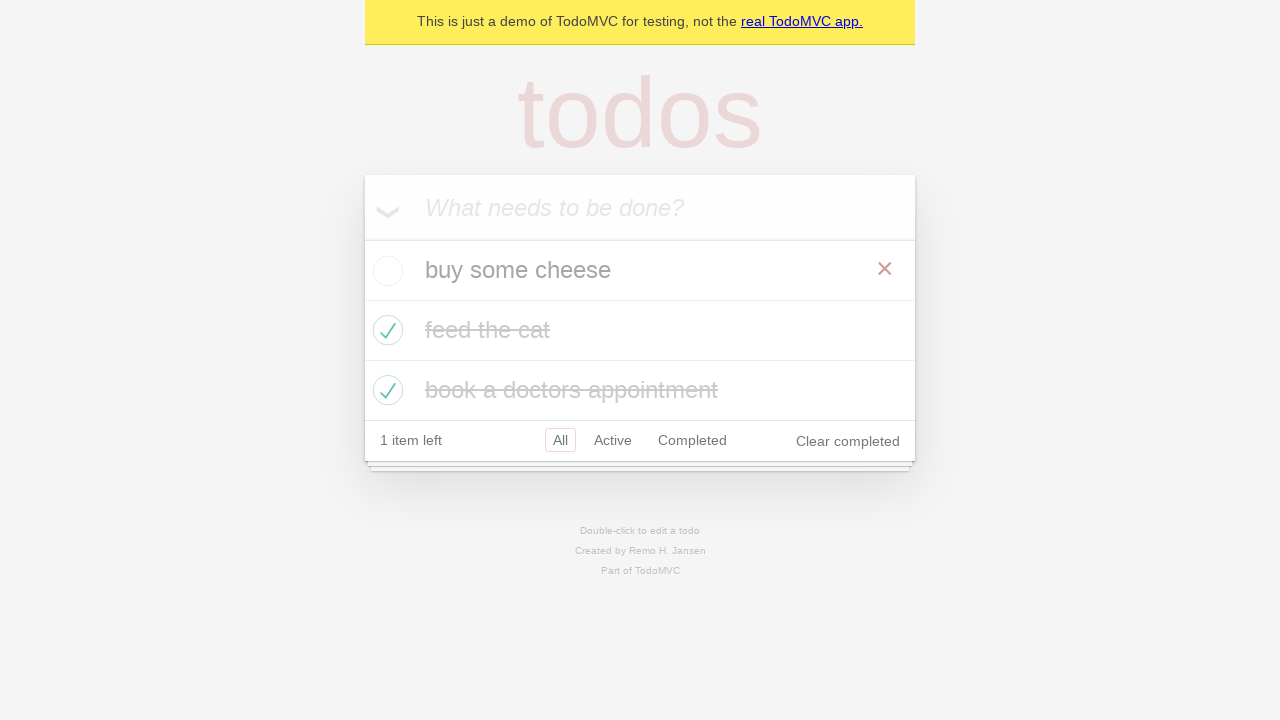

Checked the first todo item again at (385, 271) on internal:testid=[data-testid="todo-item"s] >> nth=0 >> internal:role=checkbox
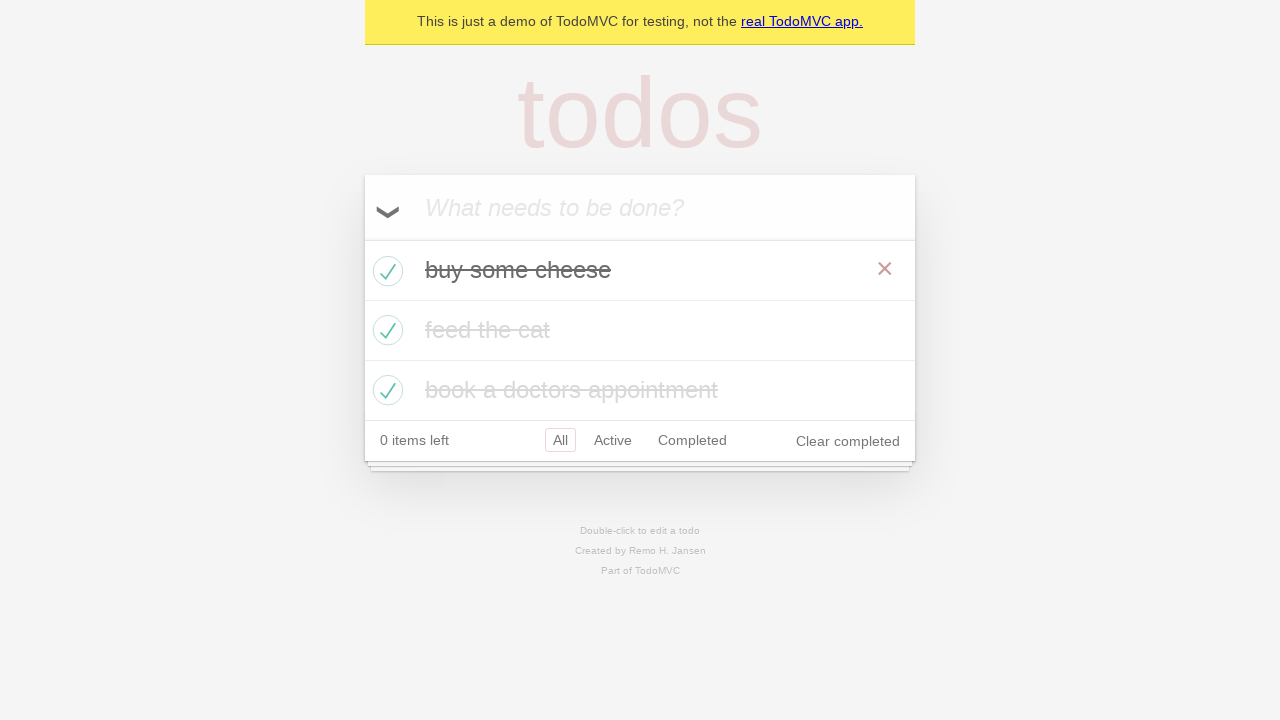

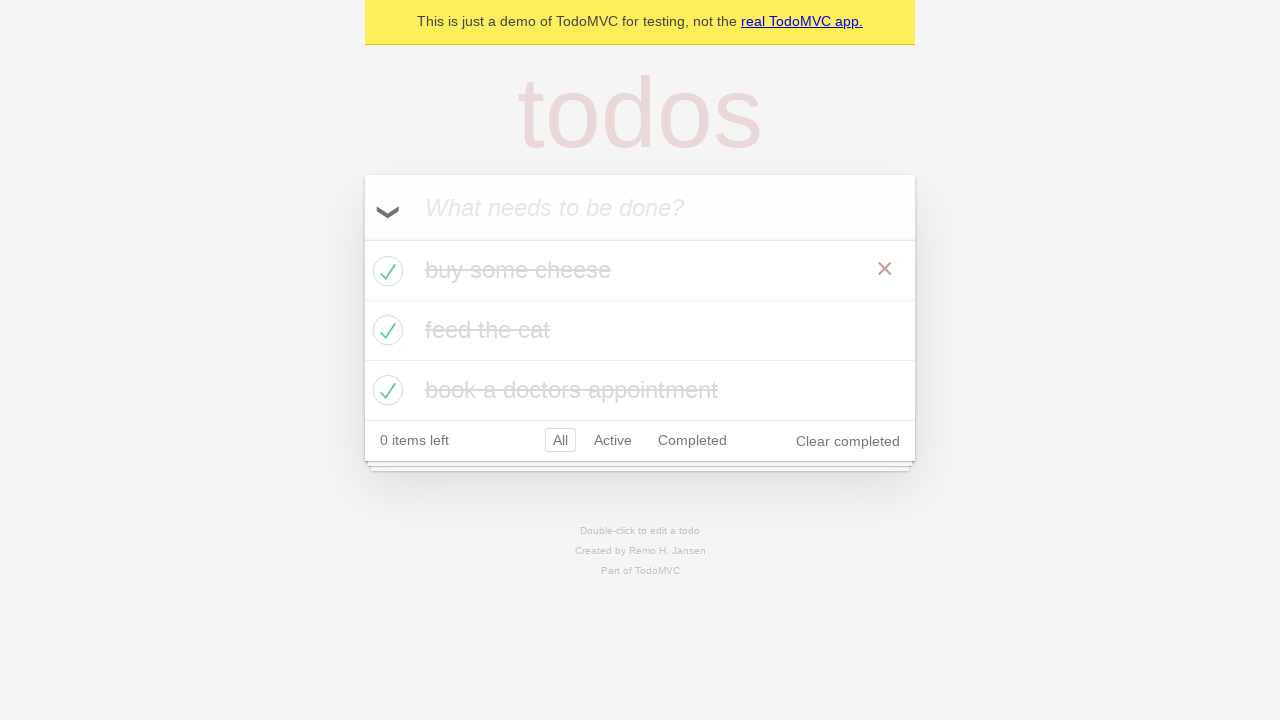